Tests dropdown selection using Playwright's select_option method to choose "Option 1" by visible text

Starting URL: https://the-internet.herokuapp.com/dropdown

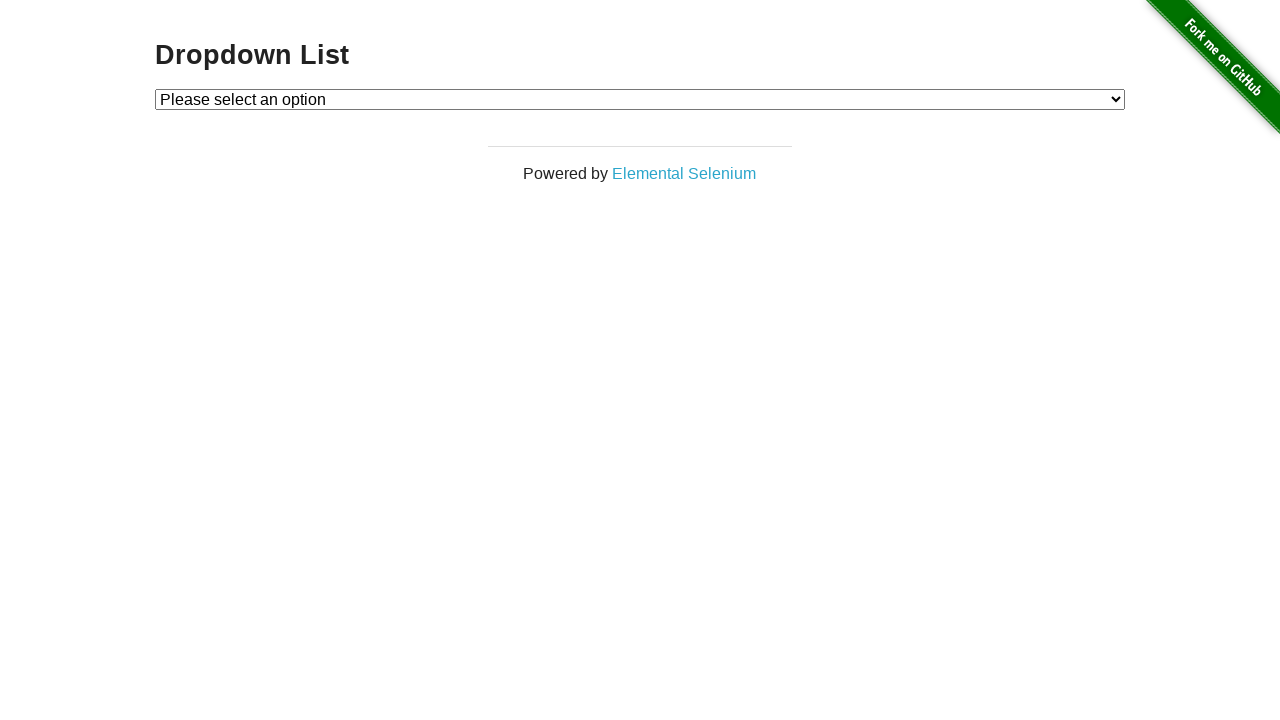

Selected 'Option 1' from dropdown using select_option method on #dropdown
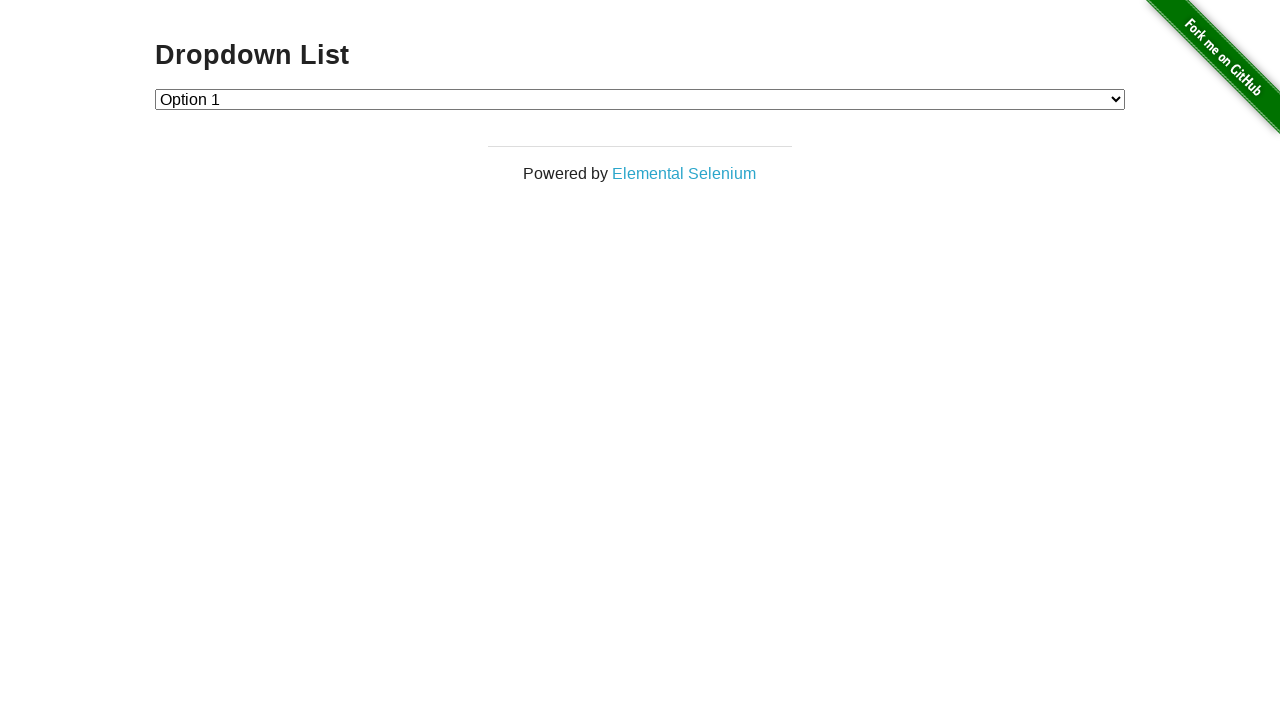

Retrieved selected option text content
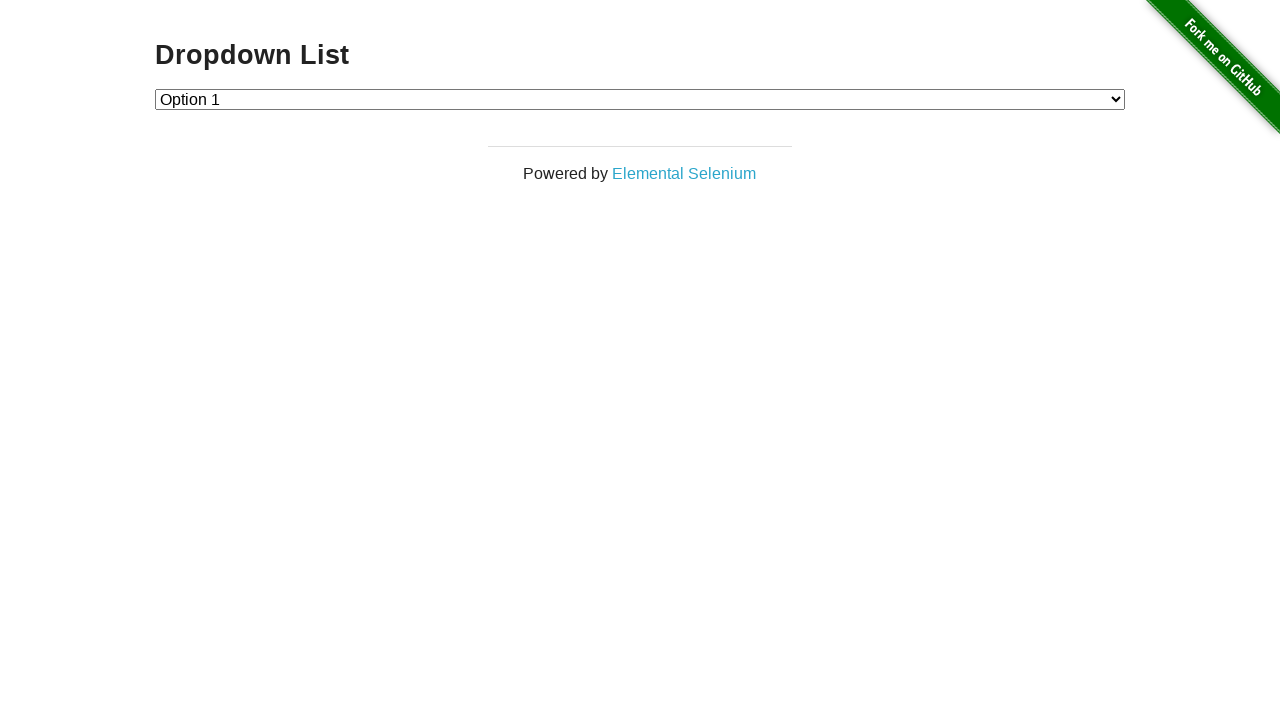

Verified that 'Option 1' is correctly selected in dropdown
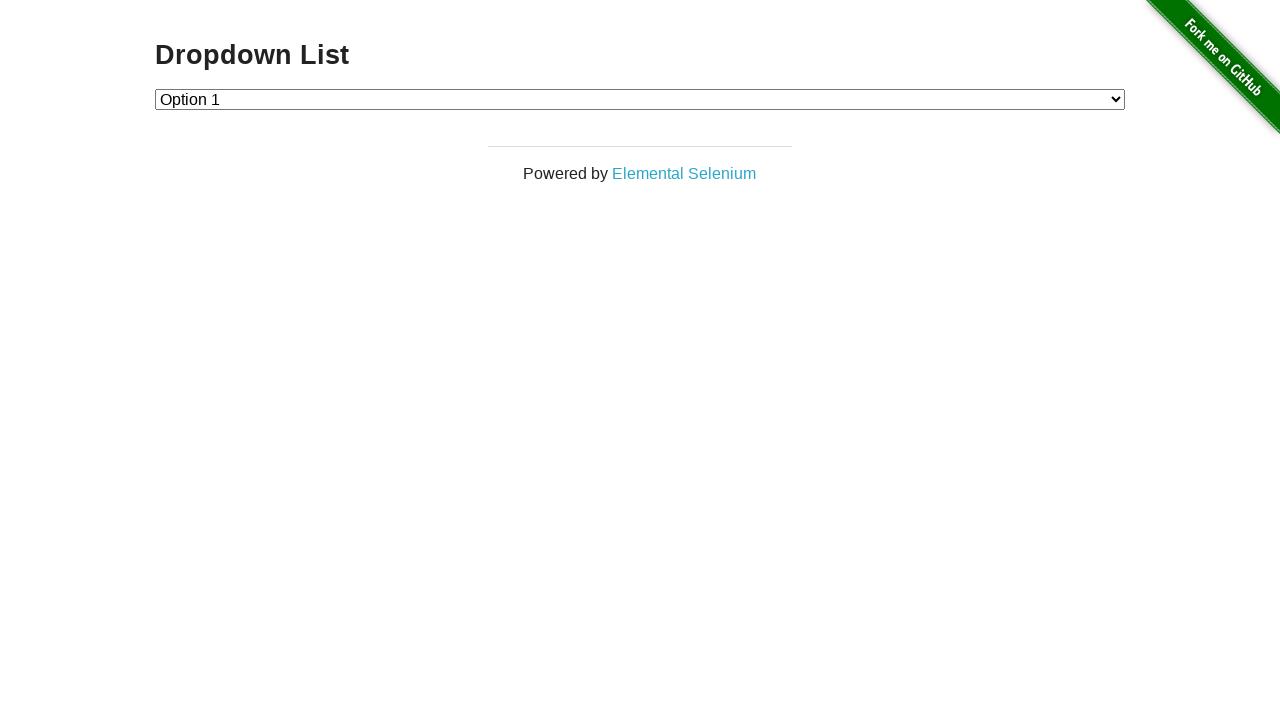

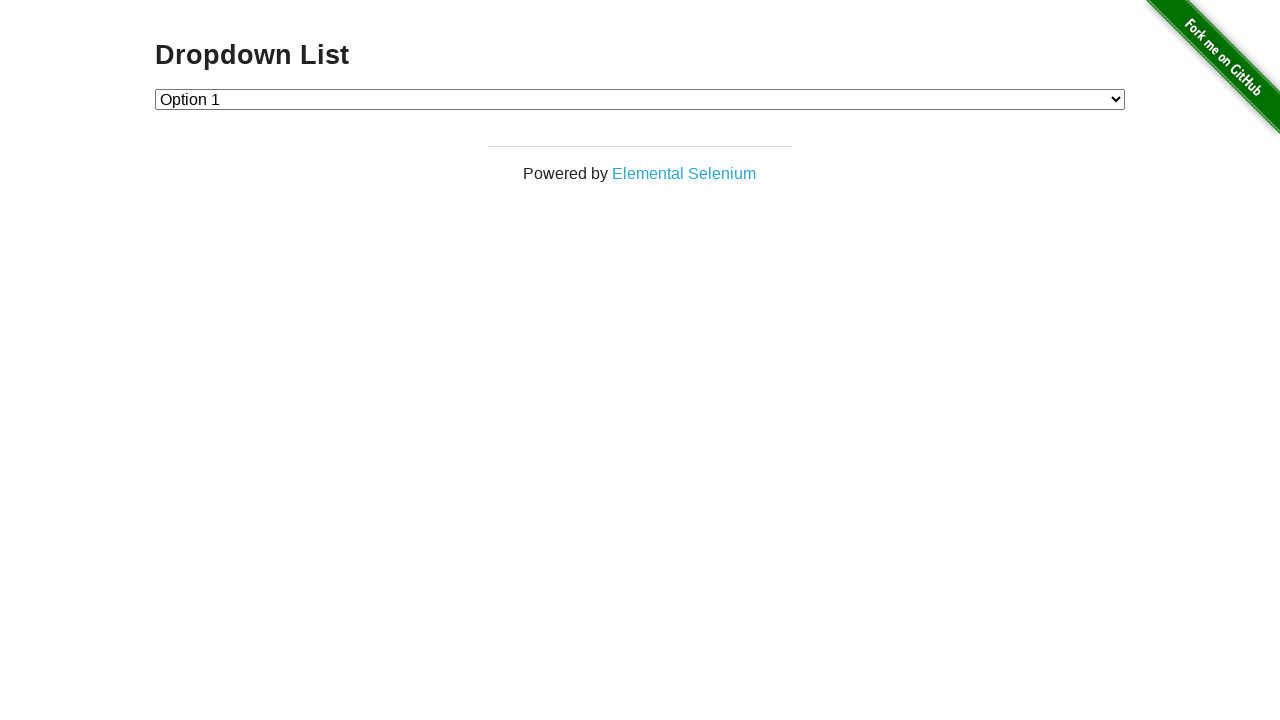